Tests form submission by filling a text field and pressing Enter key

Starting URL: https://www.selenium.dev/selenium/web/web-form.html

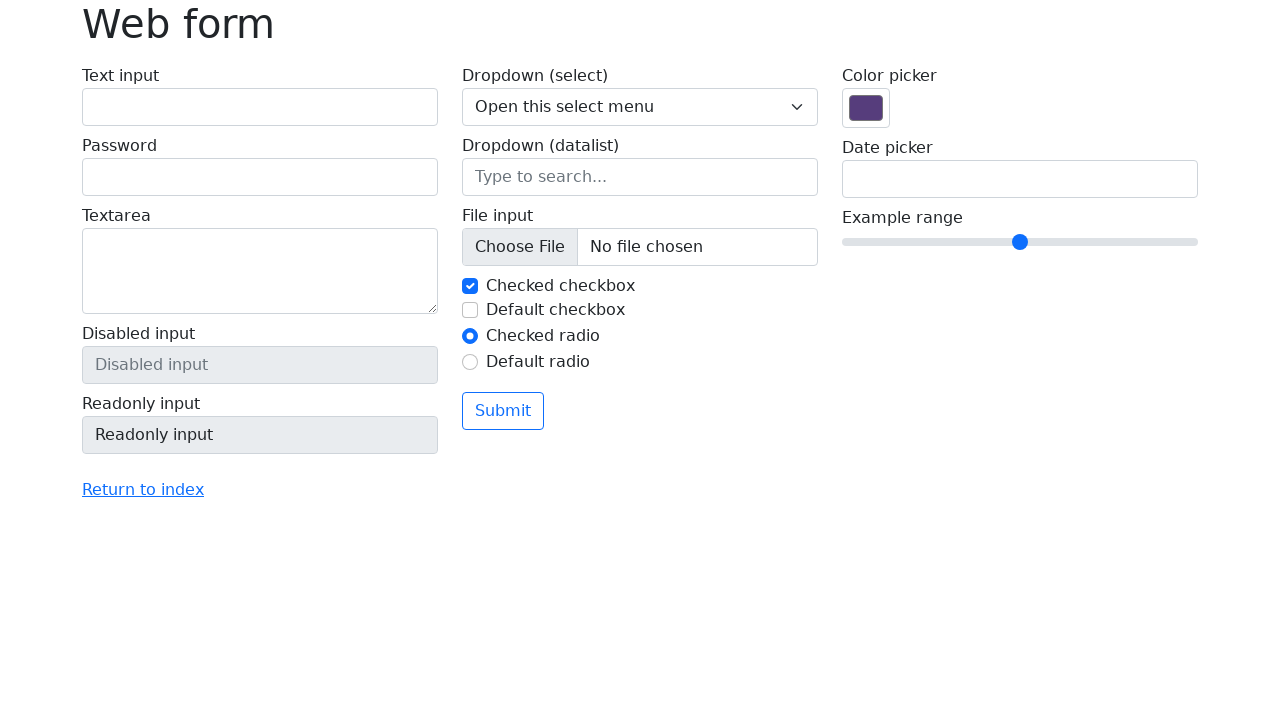

Filled text field with 'Ignas Pangonis' on input[name='my-text']
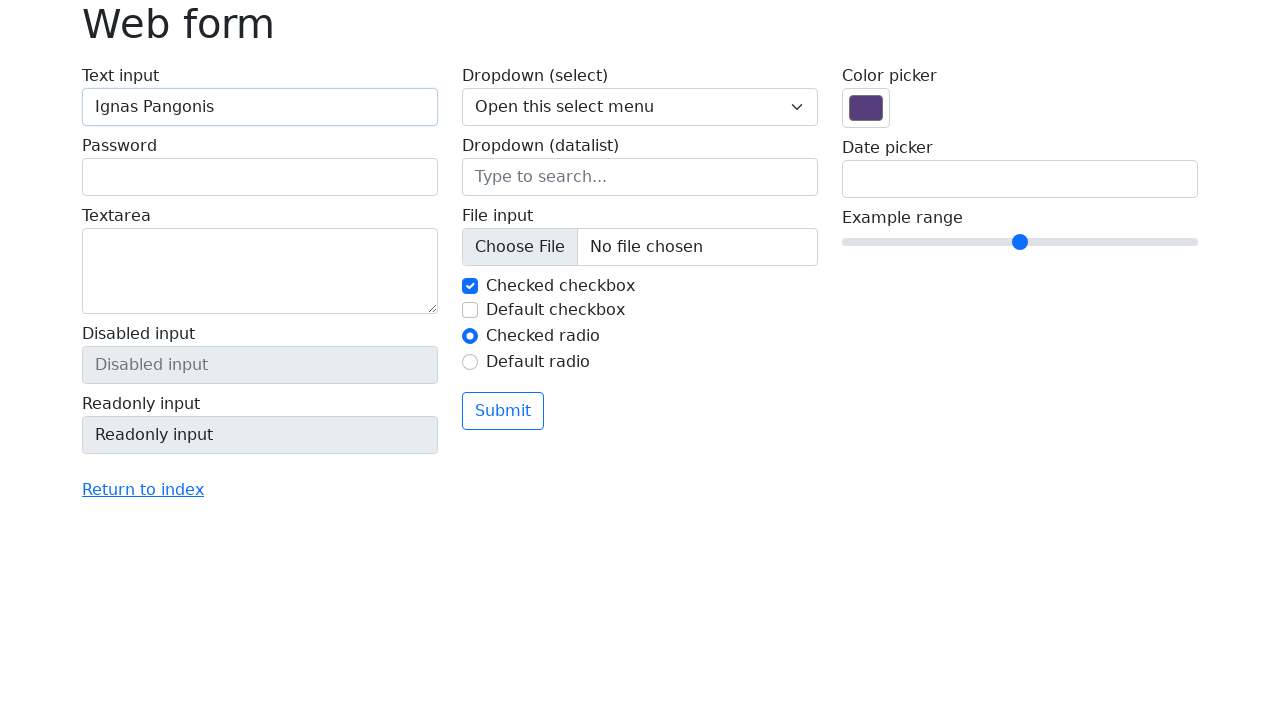

Pressed Enter key to submit the form on input[name='my-text']
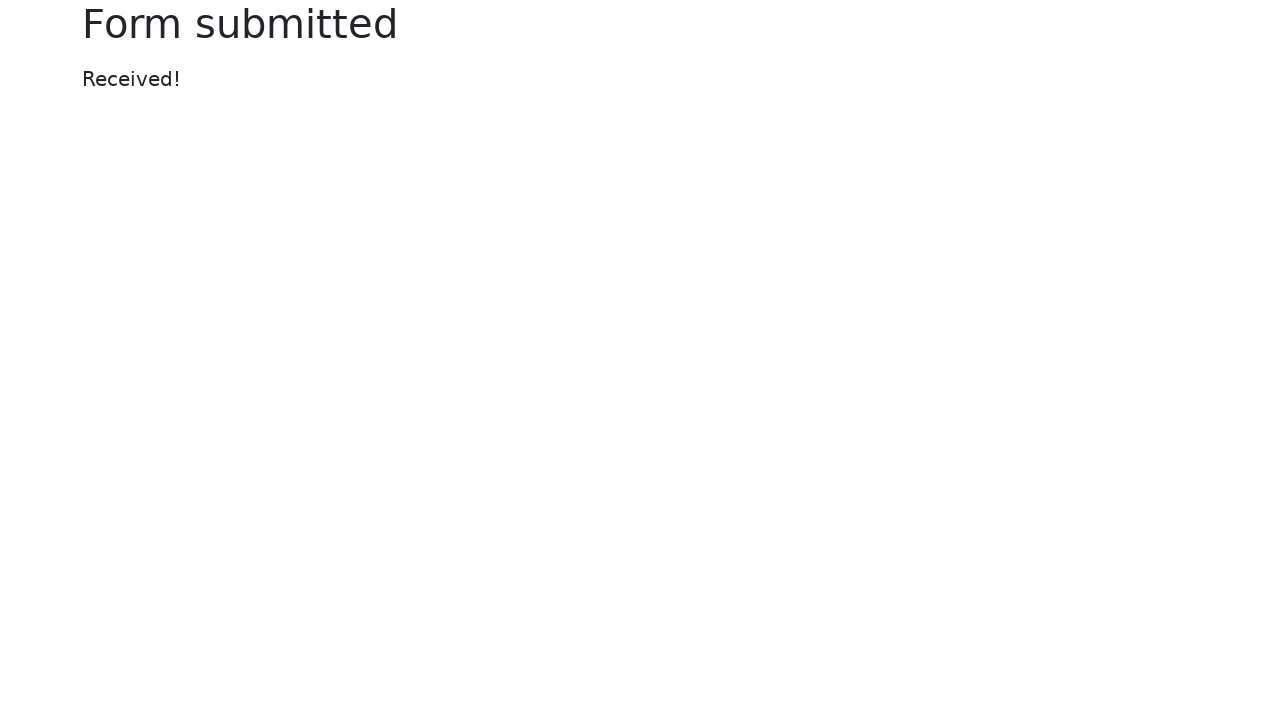

Success message element appeared
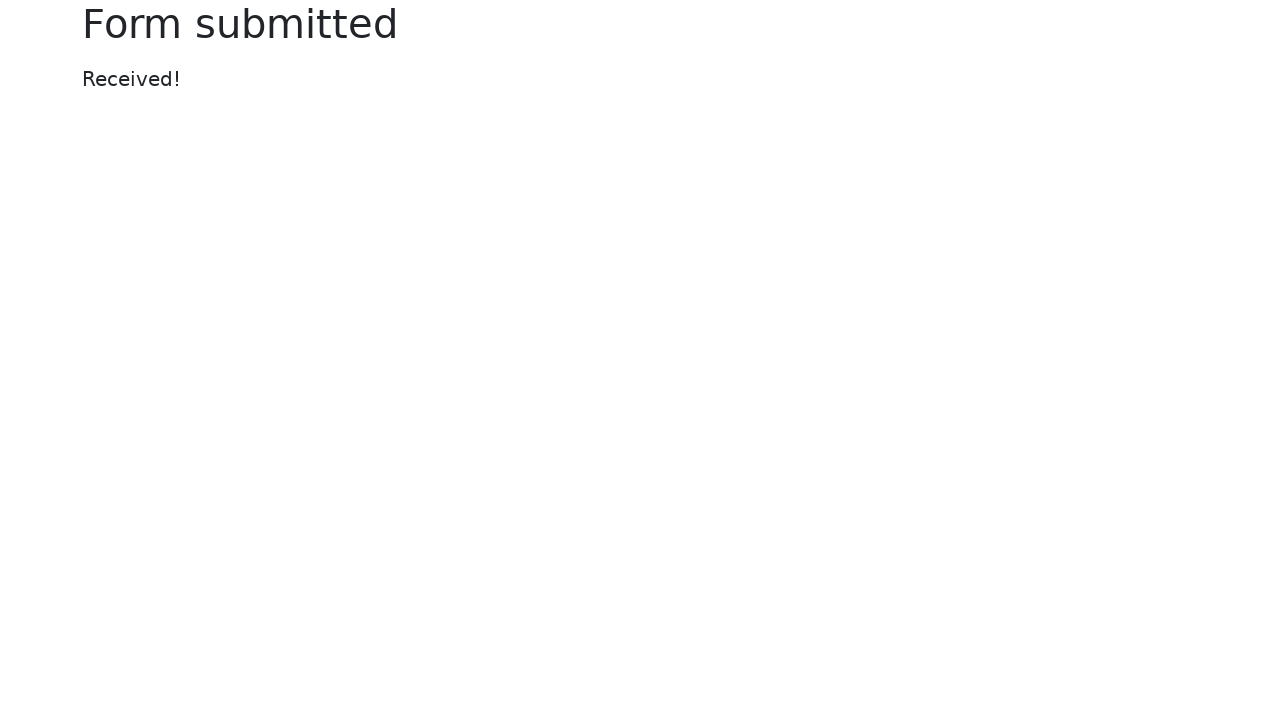

Retrieved success message text content
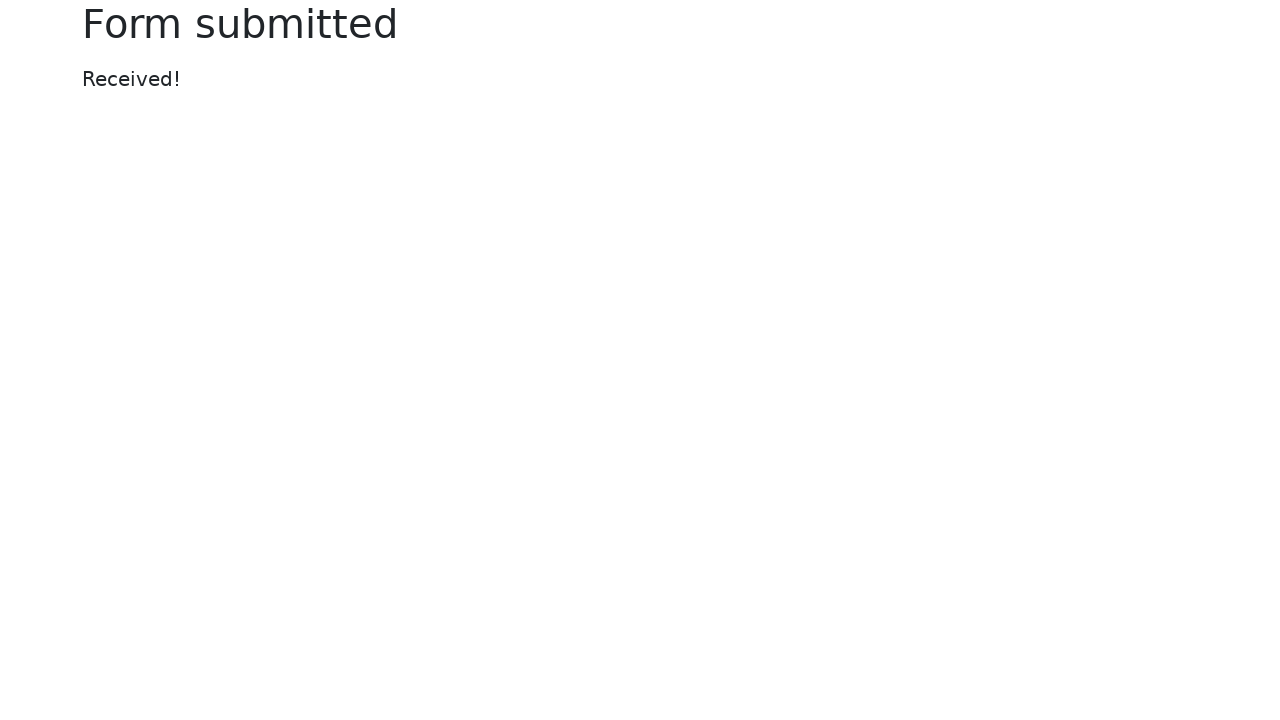

Asserted that message text equals 'Received!'
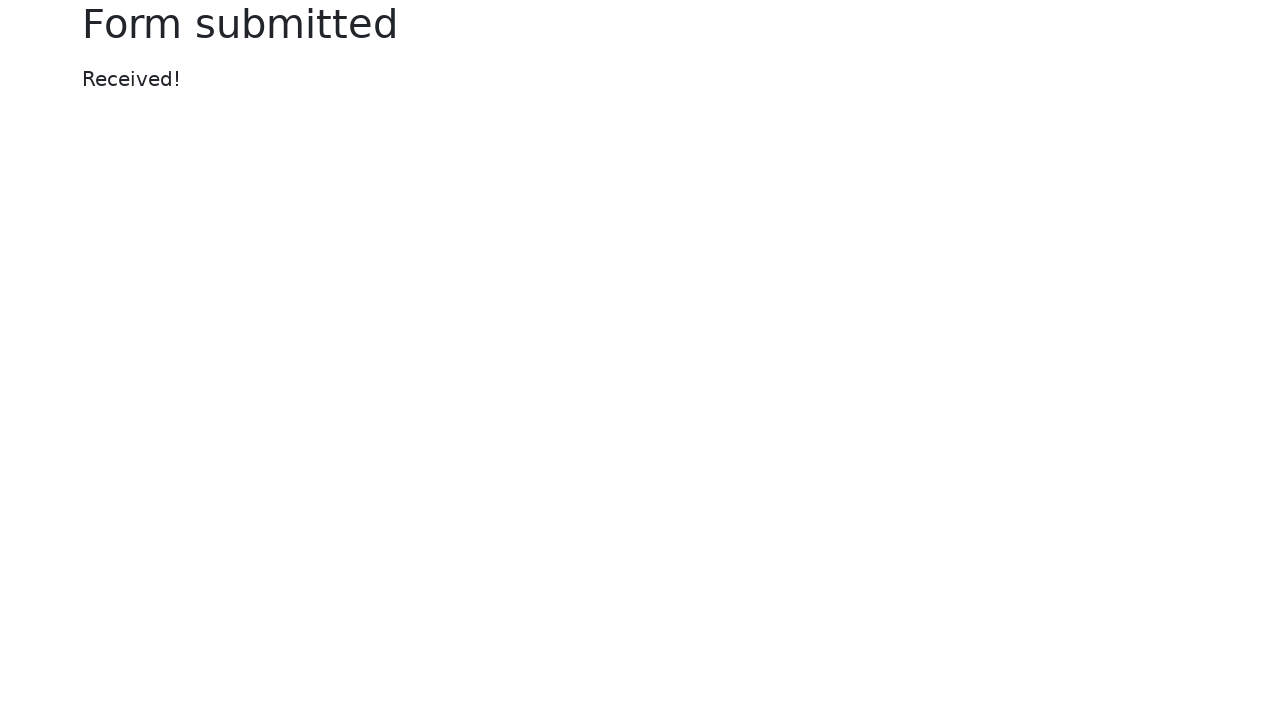

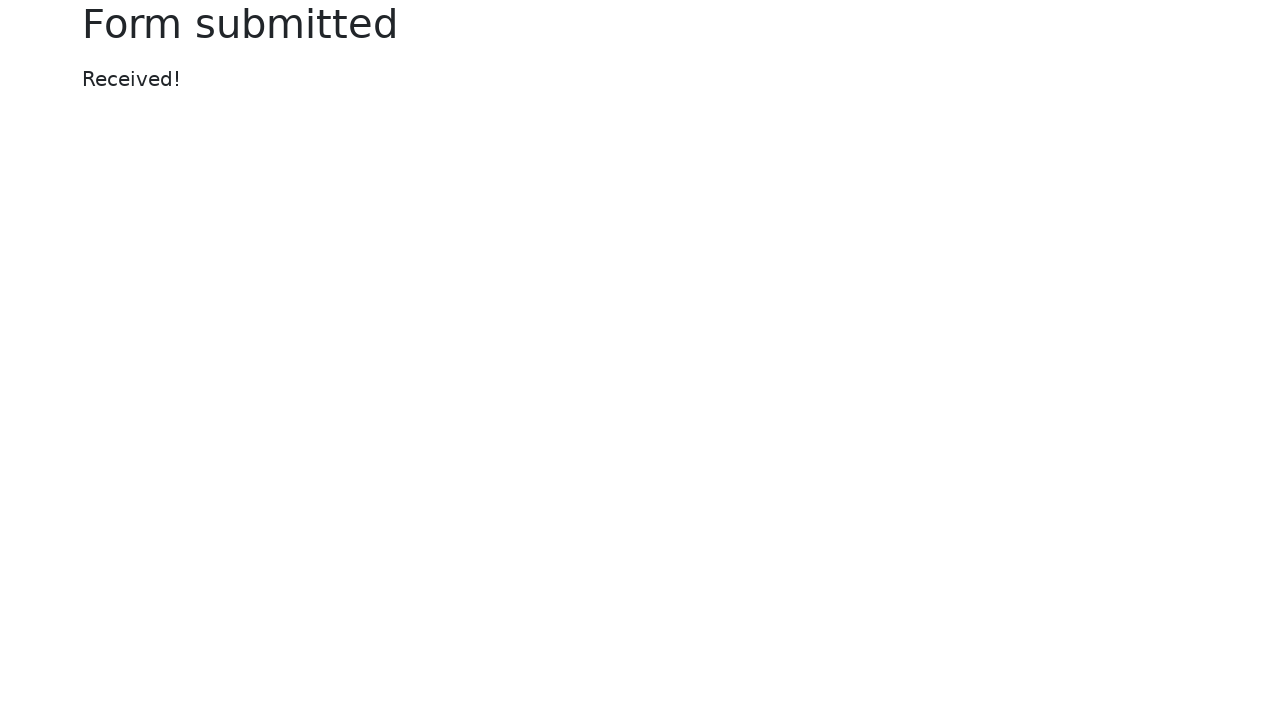